Tests file upload functionality by selecting a file and submitting the upload form, then verifying the success message

Starting URL: https://practice.cydeo.com/upload

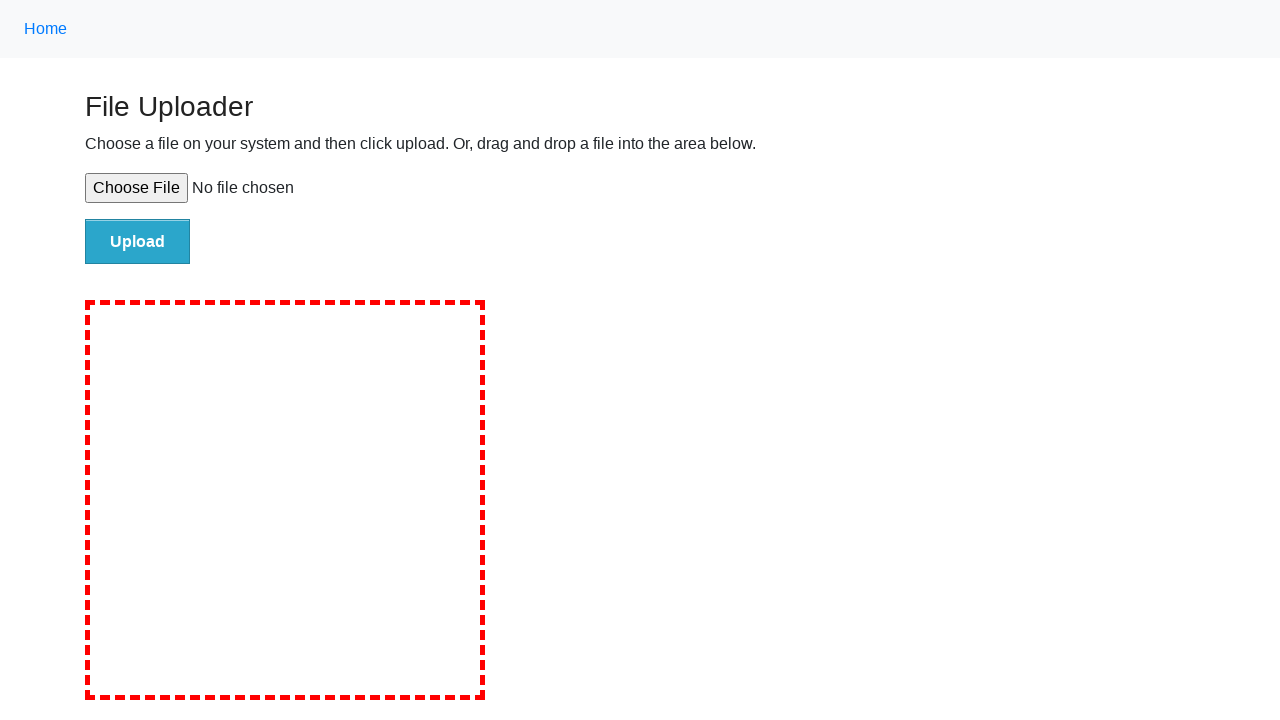

Selected file for upload using file input element
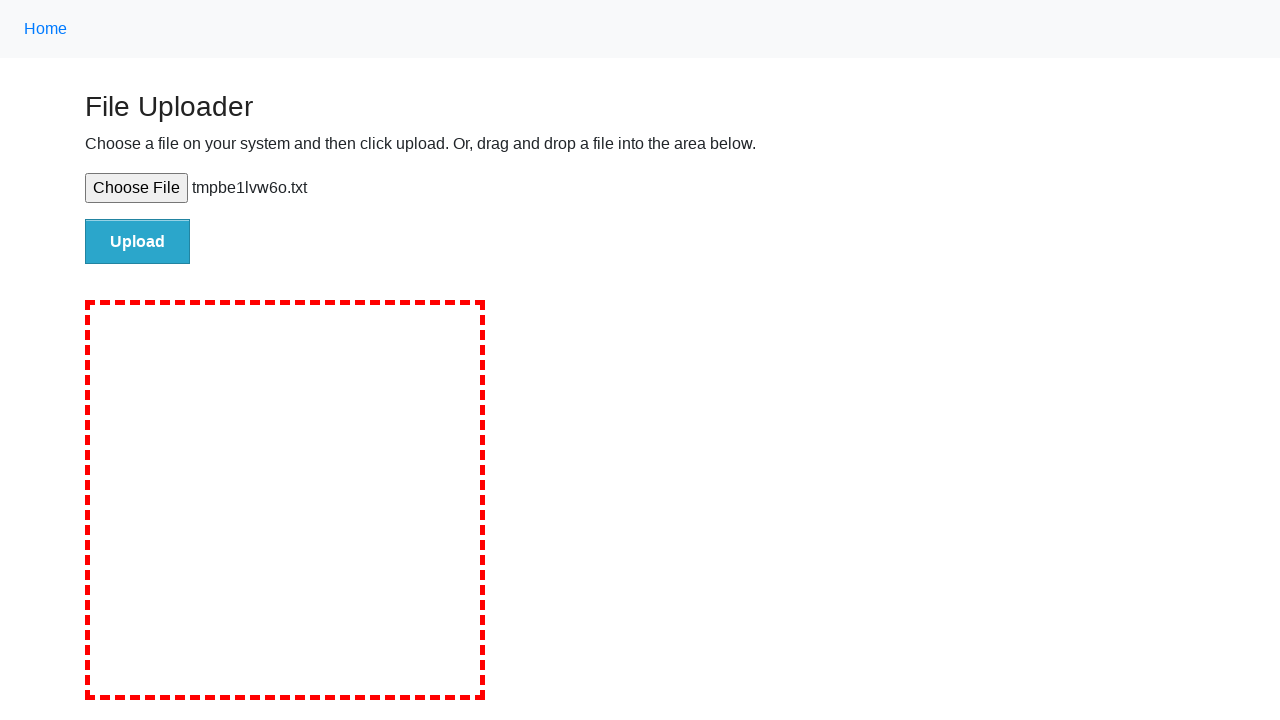

Clicked submit button to upload the file at (138, 241) on #file-submit
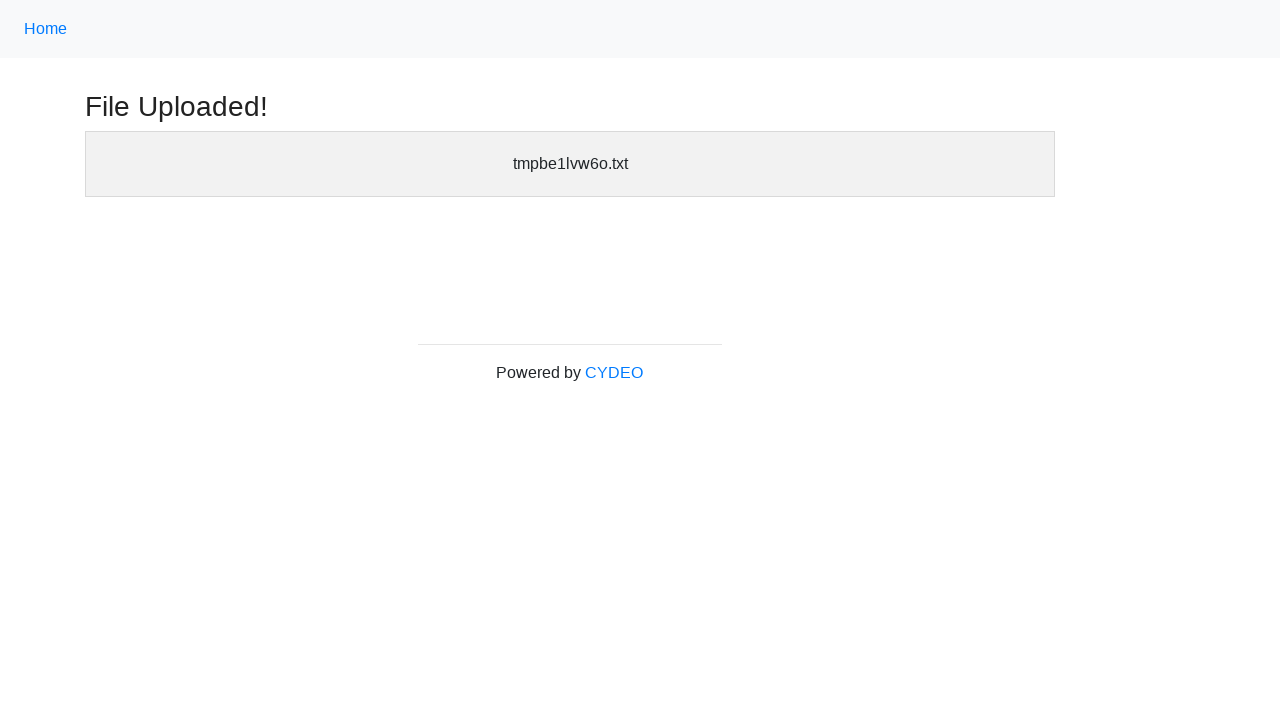

Upload success heading appeared
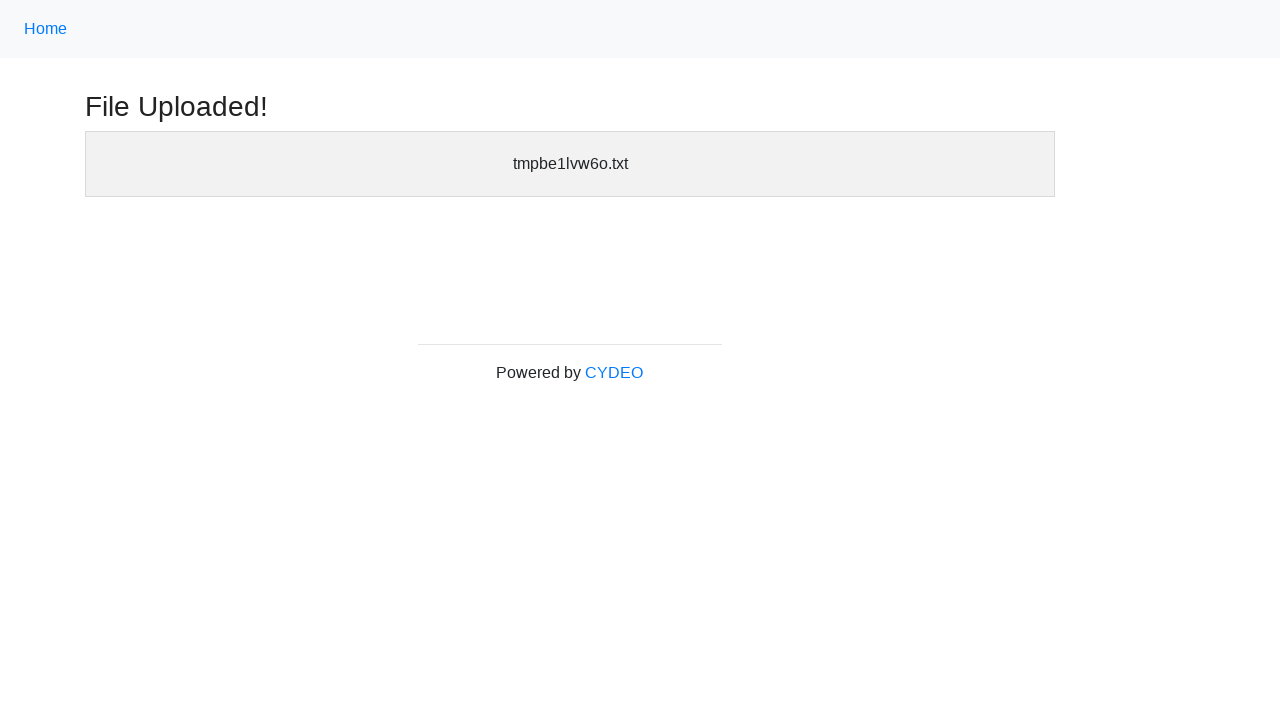

Verified 'Uploaded!' success message is displayed
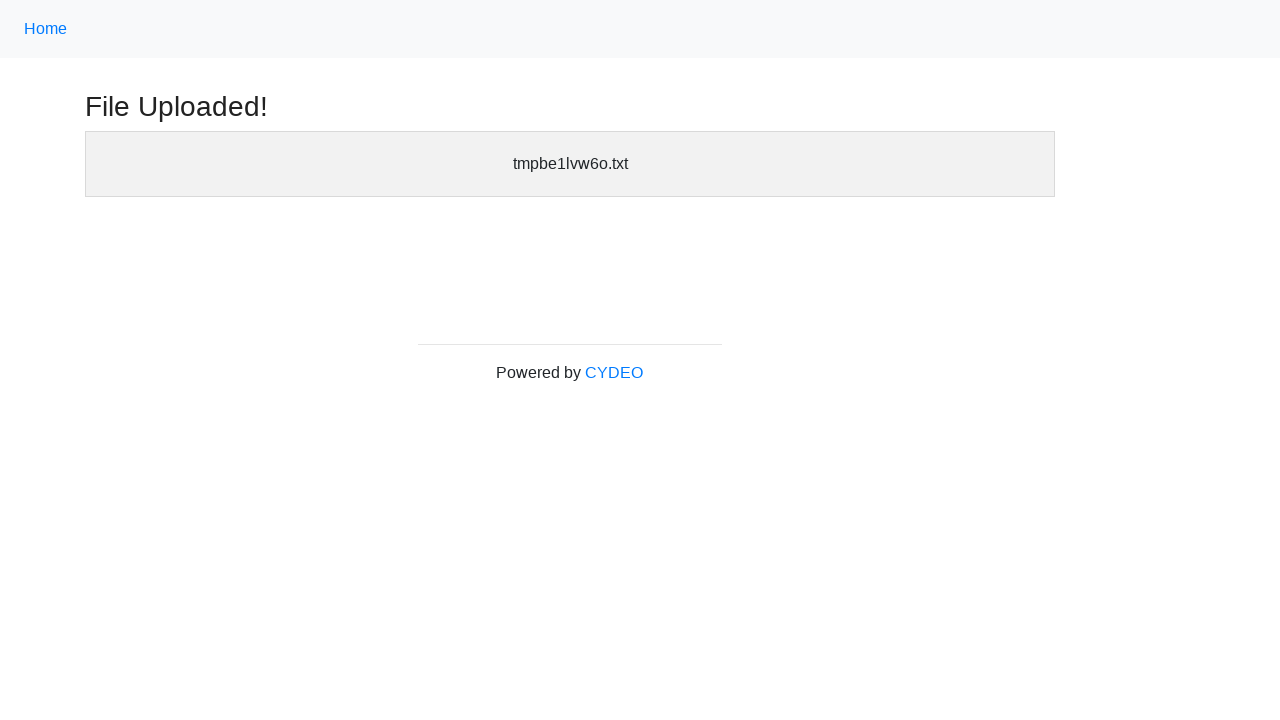

Cleaned up temporary test file
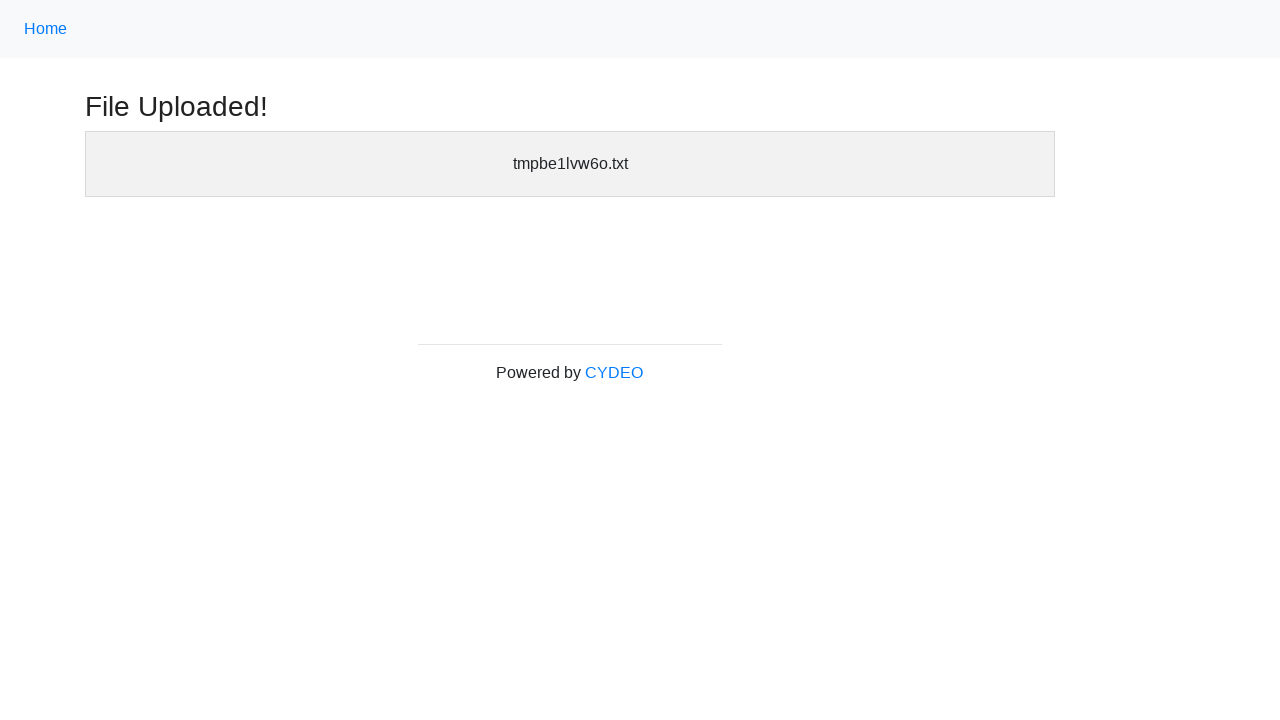

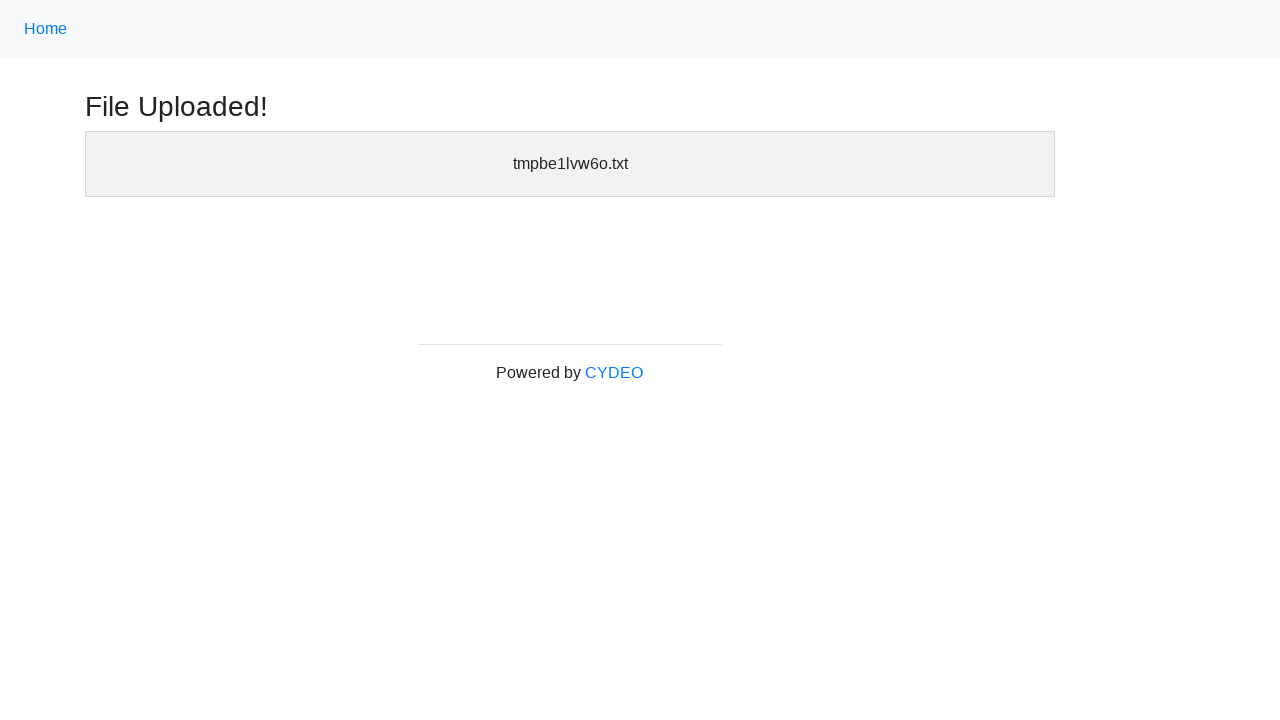